Extracts a numeric value from an image element's custom attribute, calculates a mathematical formula result, fills the result into a text field, checks a checkbox, selects a radio button, and submits the form.

Starting URL: http://suninjuly.github.io/get_attribute.html

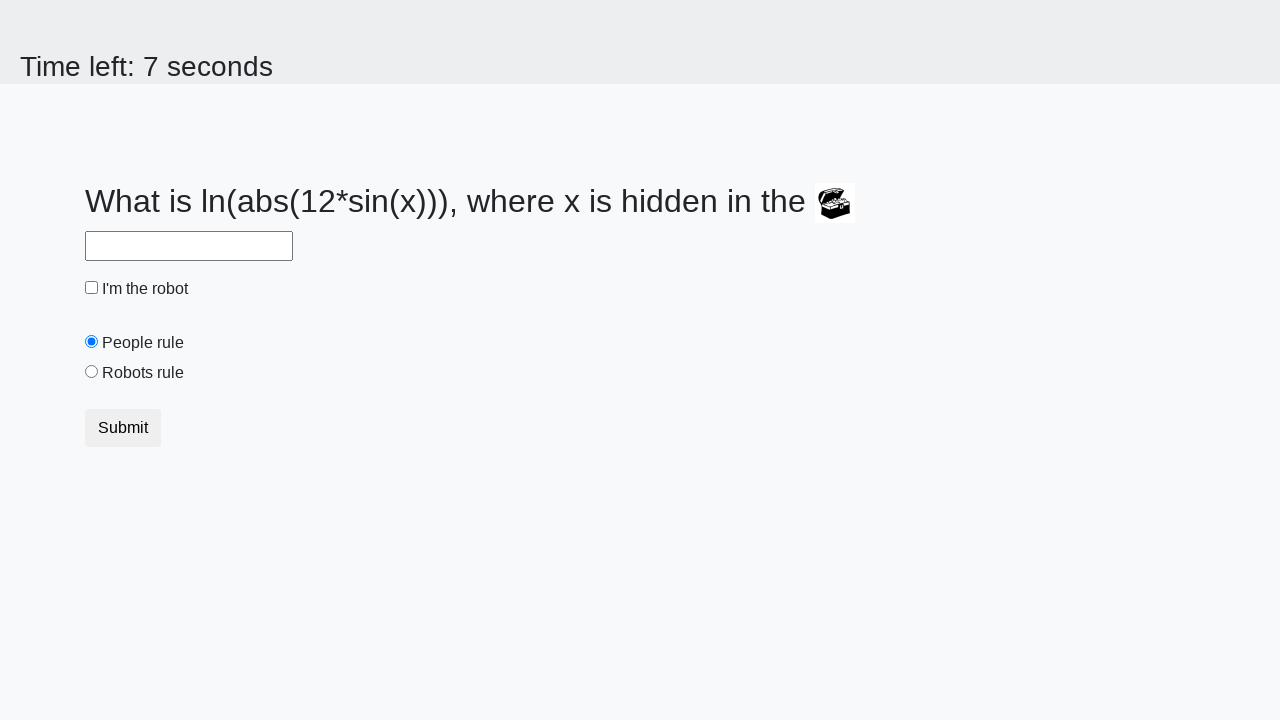

Located image element with id 'treasure'
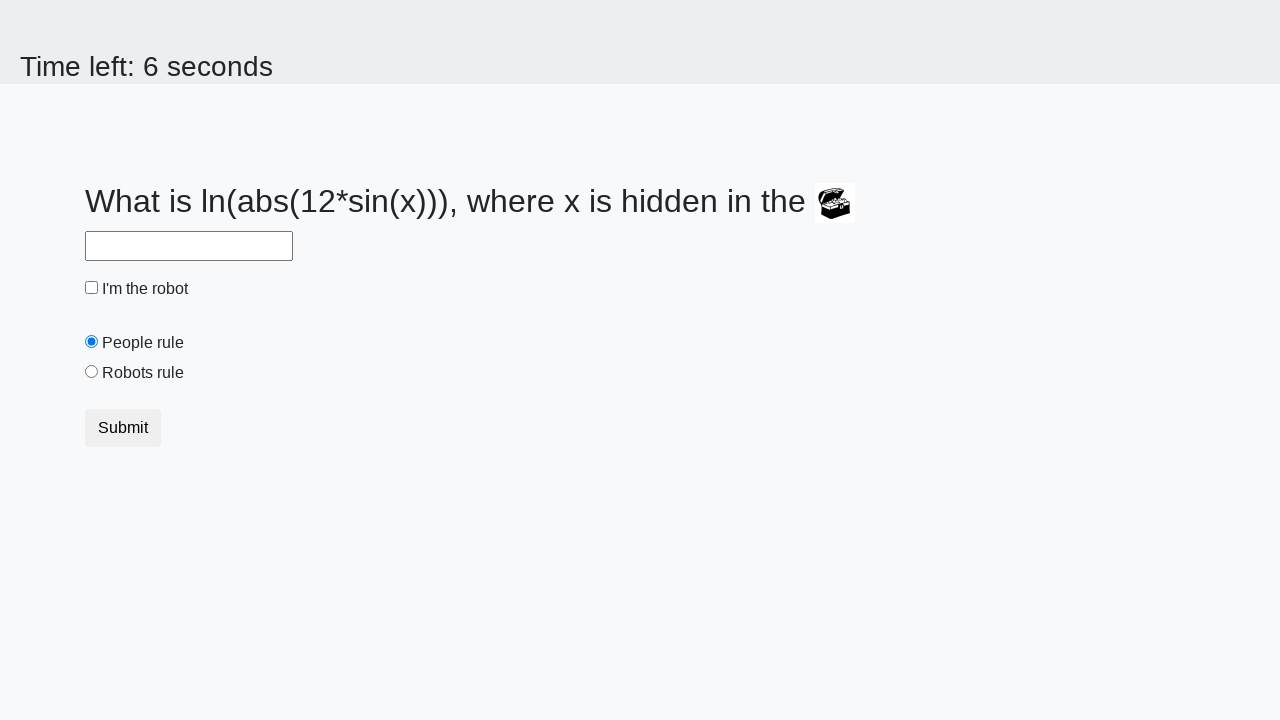

Extracted 'valuex' attribute from image element: 892
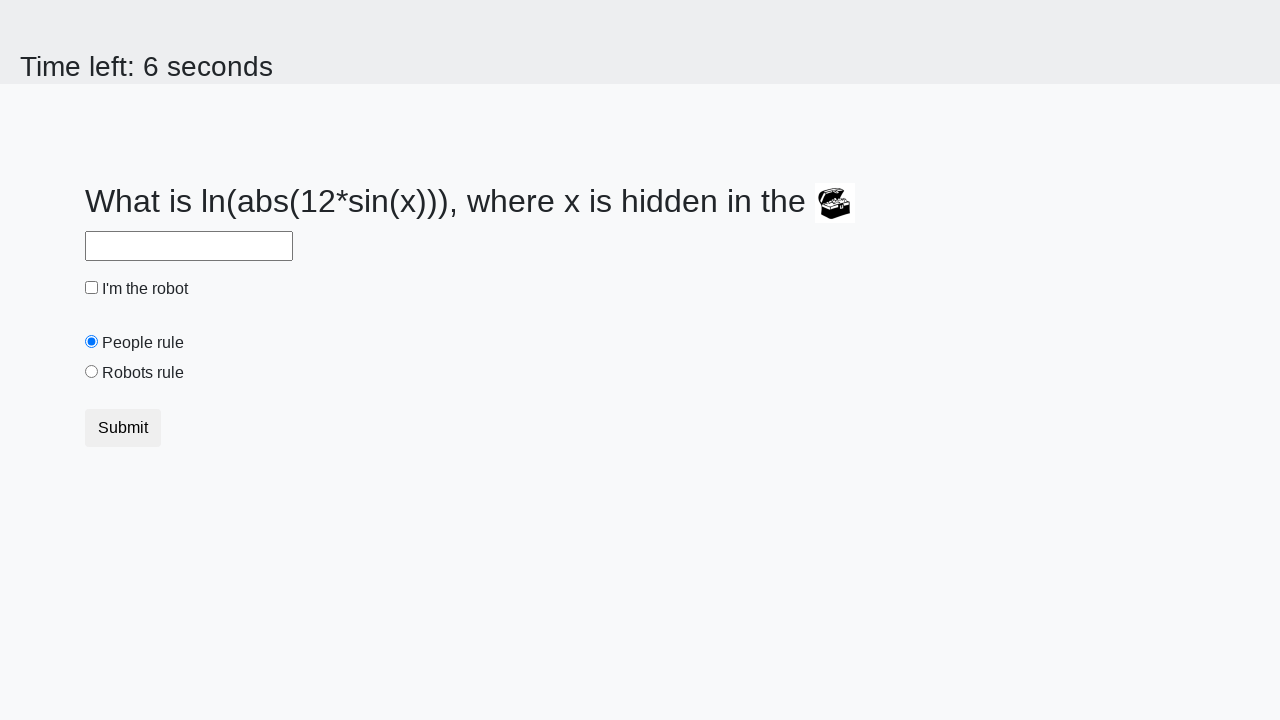

Calculated formula result: 0.9276917231149076
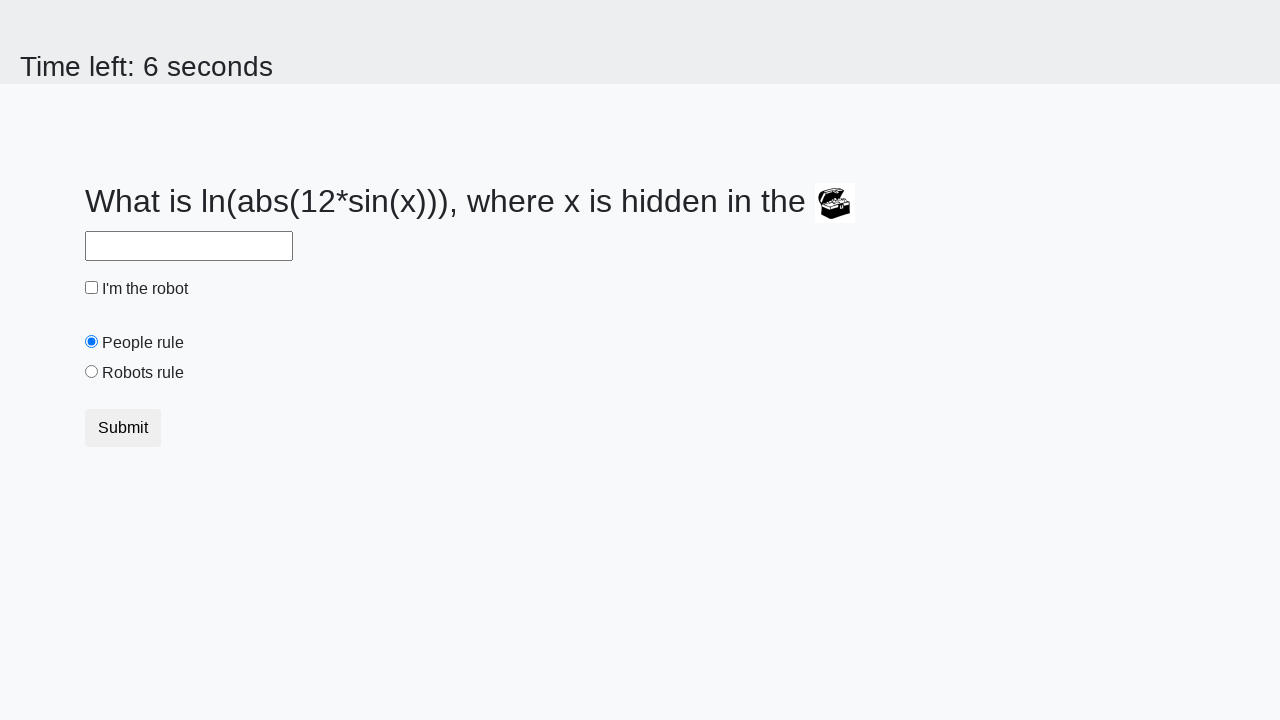

Filled text input field with calculated value: 0.9276917231149076 on input[type='text']
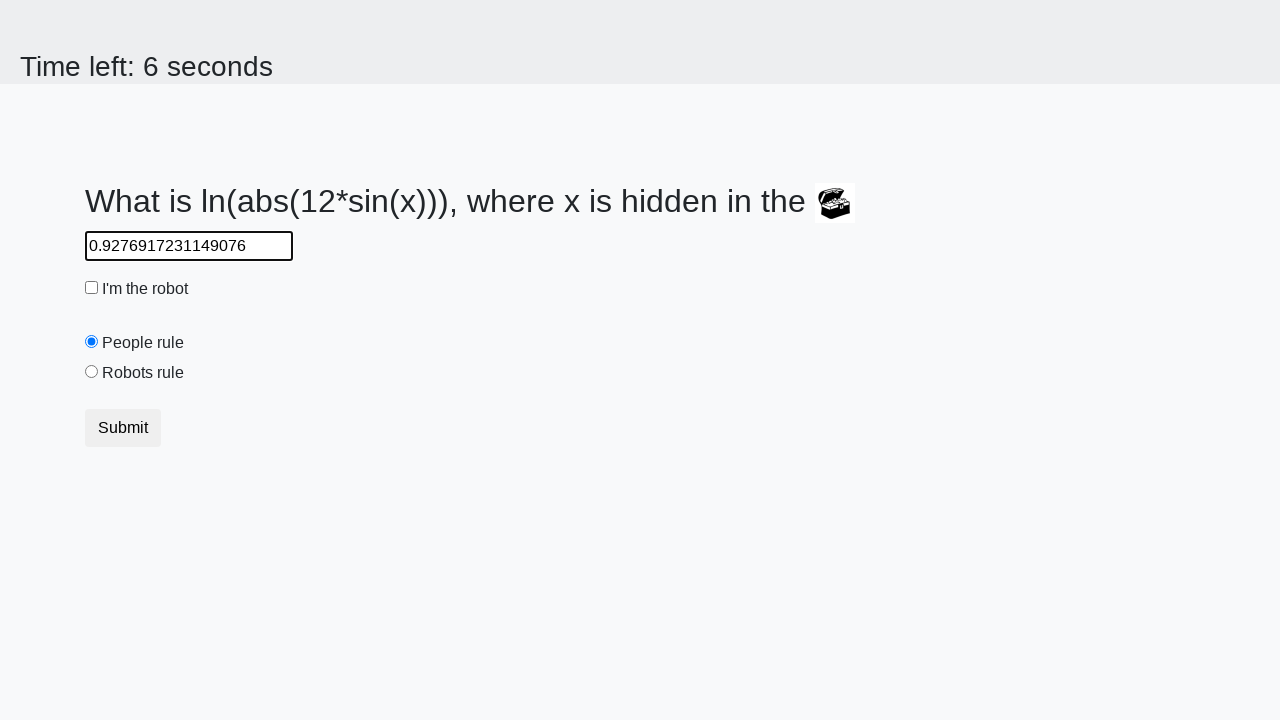

Checked the 'I'm the robot' checkbox at (92, 288) on #robotCheckbox
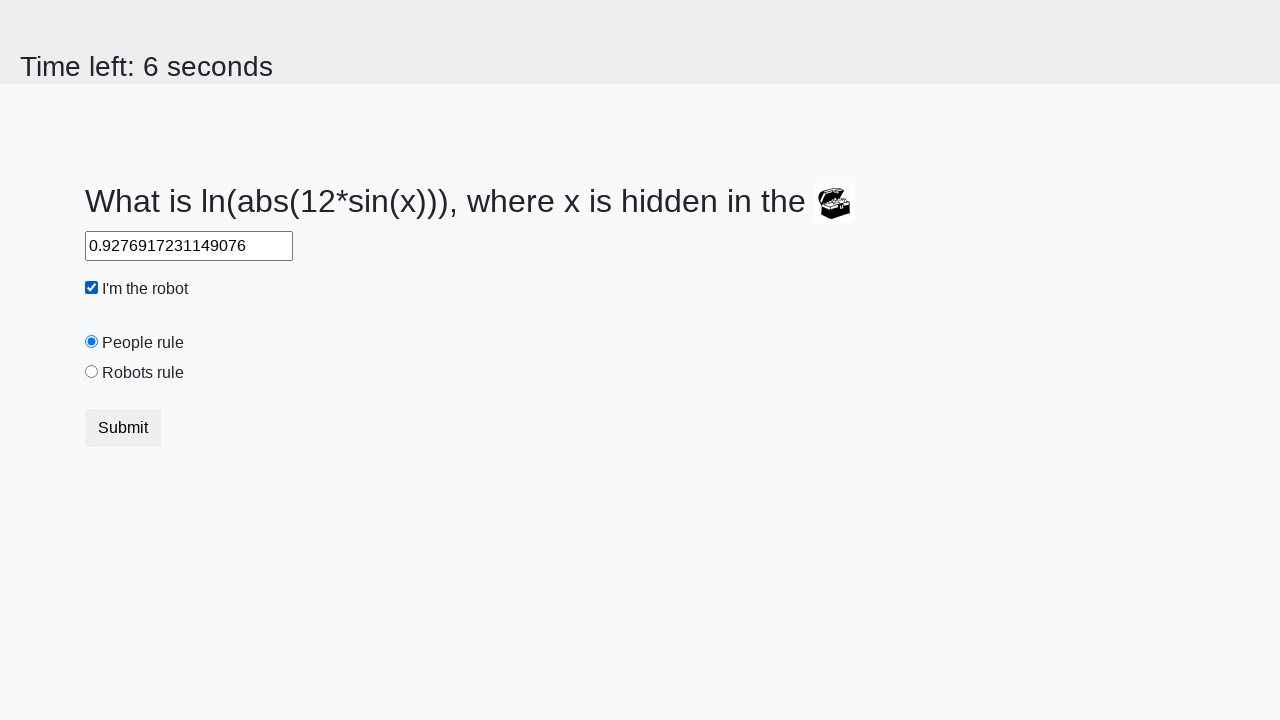

Selected 'Robots rule' radio button at (92, 372) on input[value='robots']
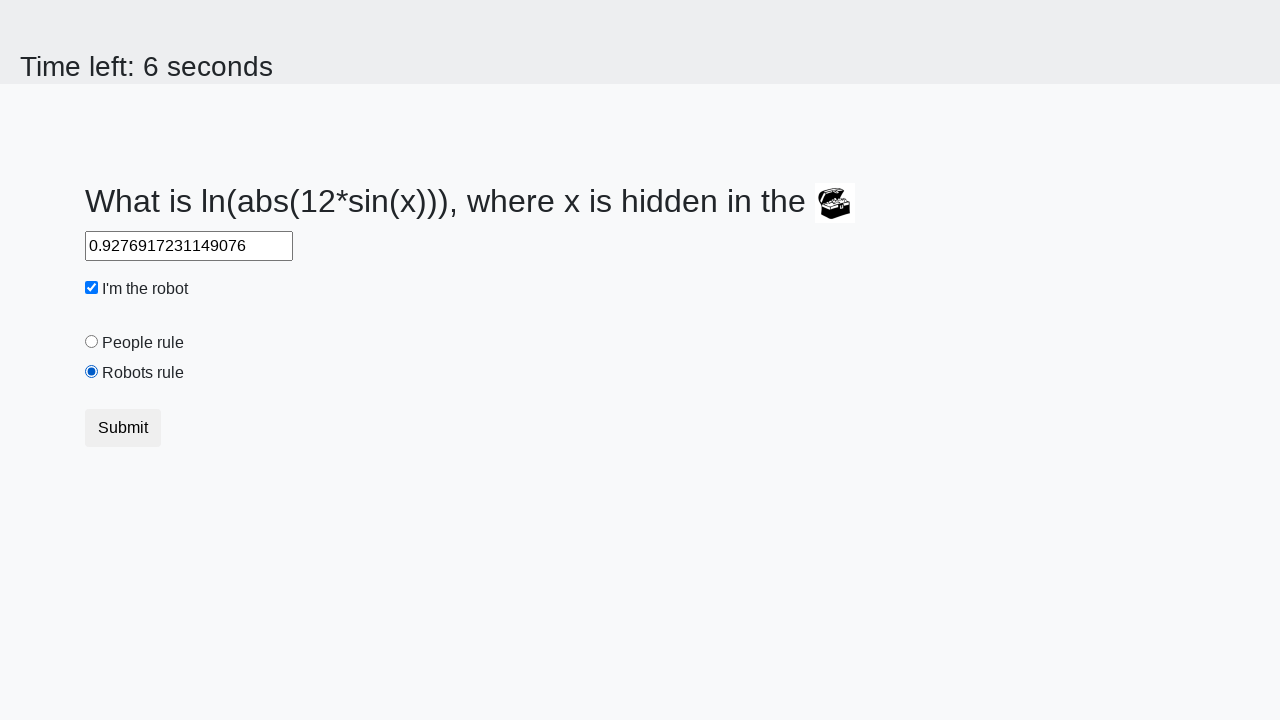

Clicked the Submit button at (123, 428) on button[type='submit']
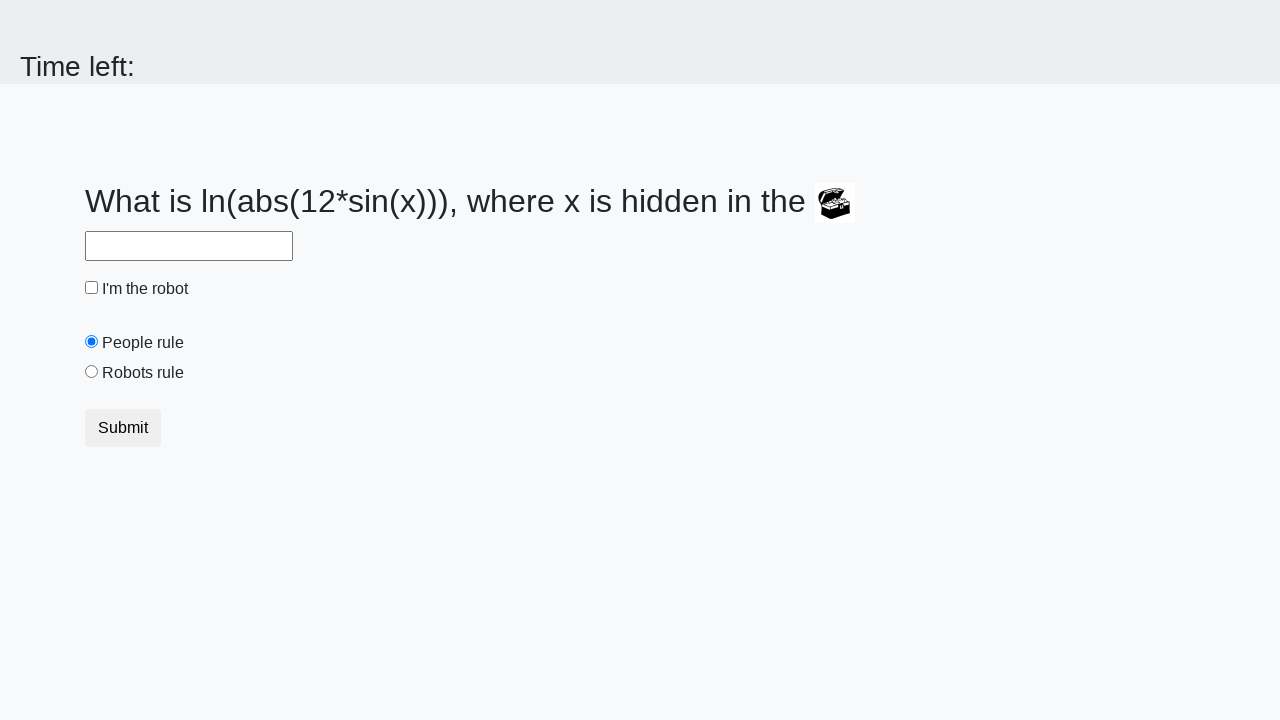

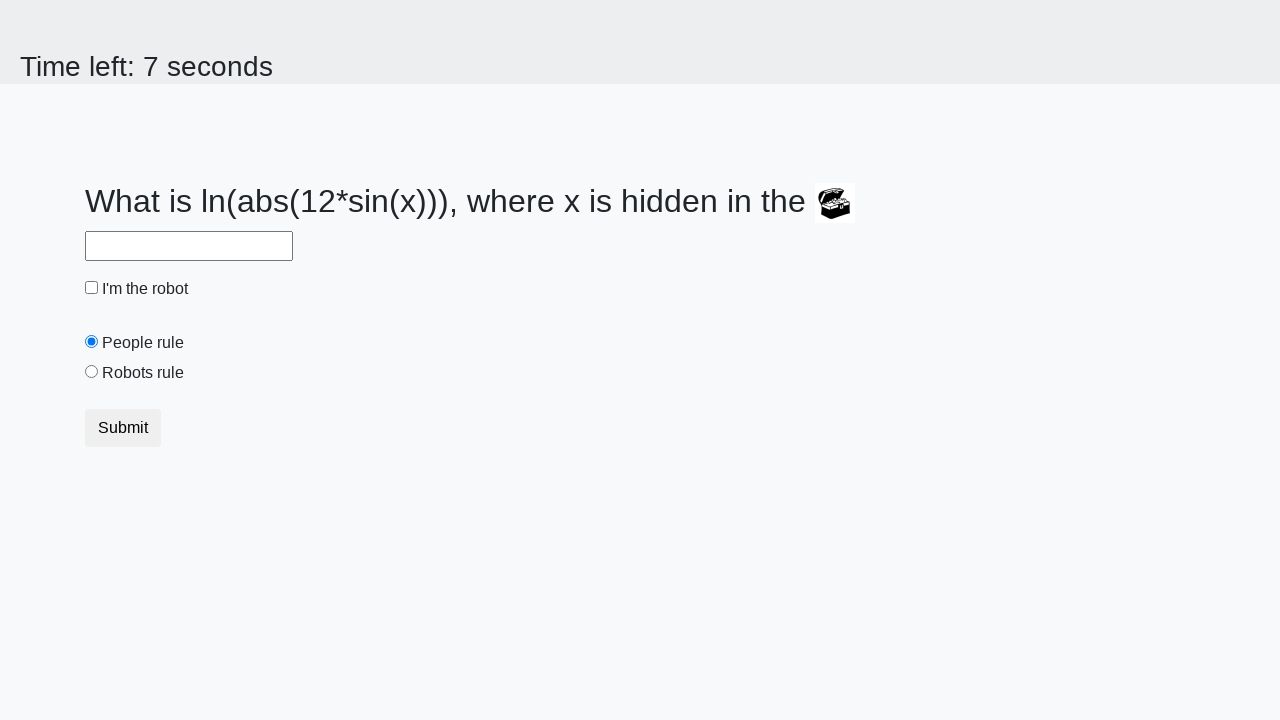